Tests that clicking the "Forgot your password?" link on the login page successfully navigates to the Reset Password page and displays the correct heading.

Starting URL: https://opensource-demo.orangehrmlive.com/

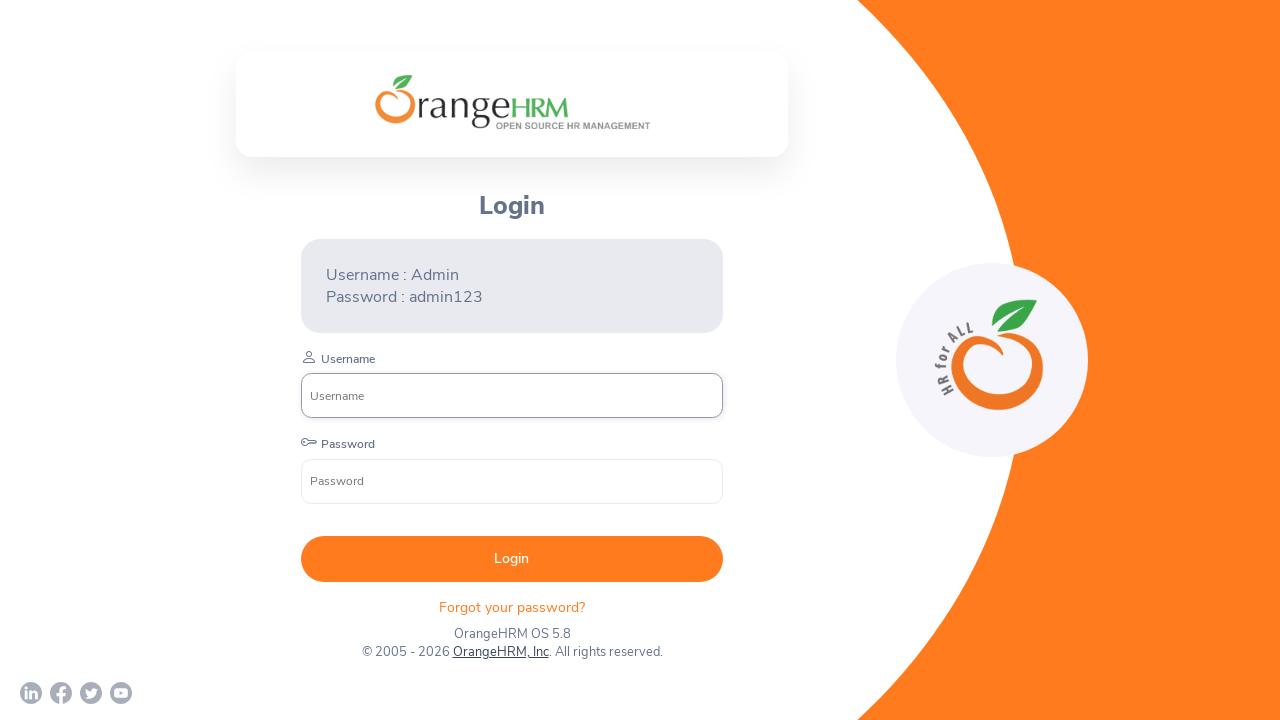

Navigated to OrangeHRM login page
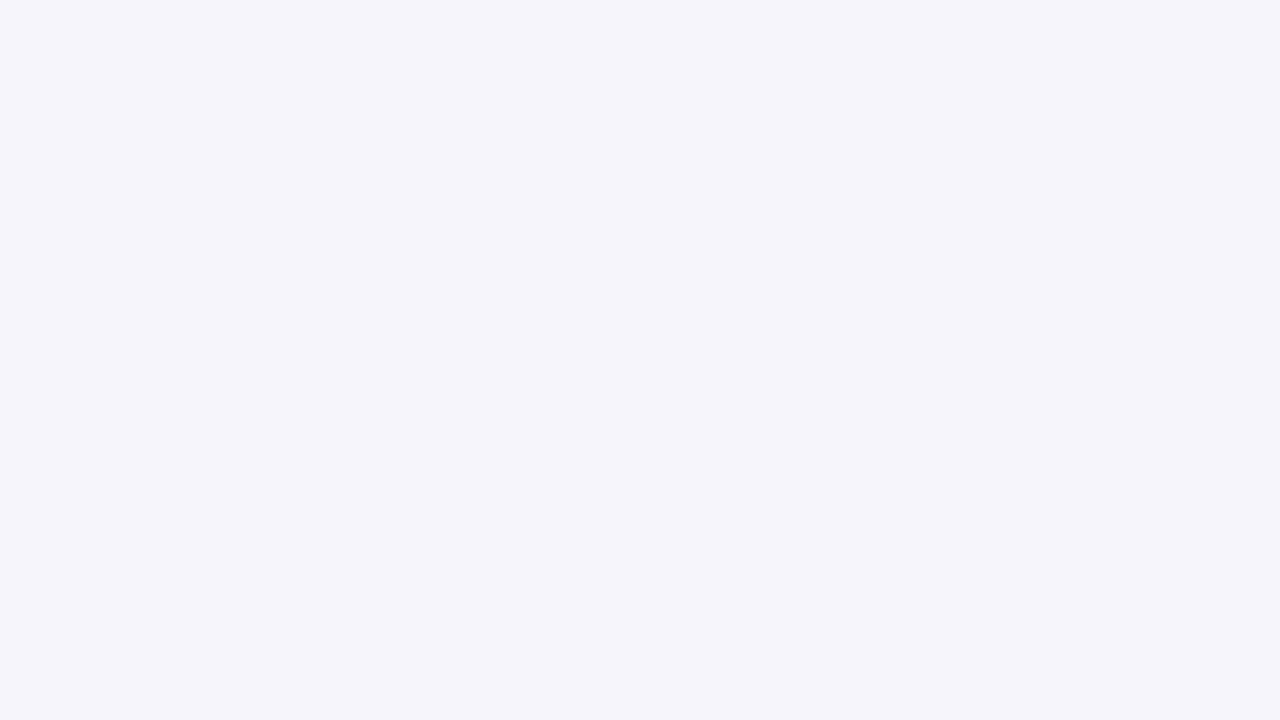

Clicked on 'Forgot your password?' link at (512, 607) on xpath=//p[text() = 'Forgot your password? ']
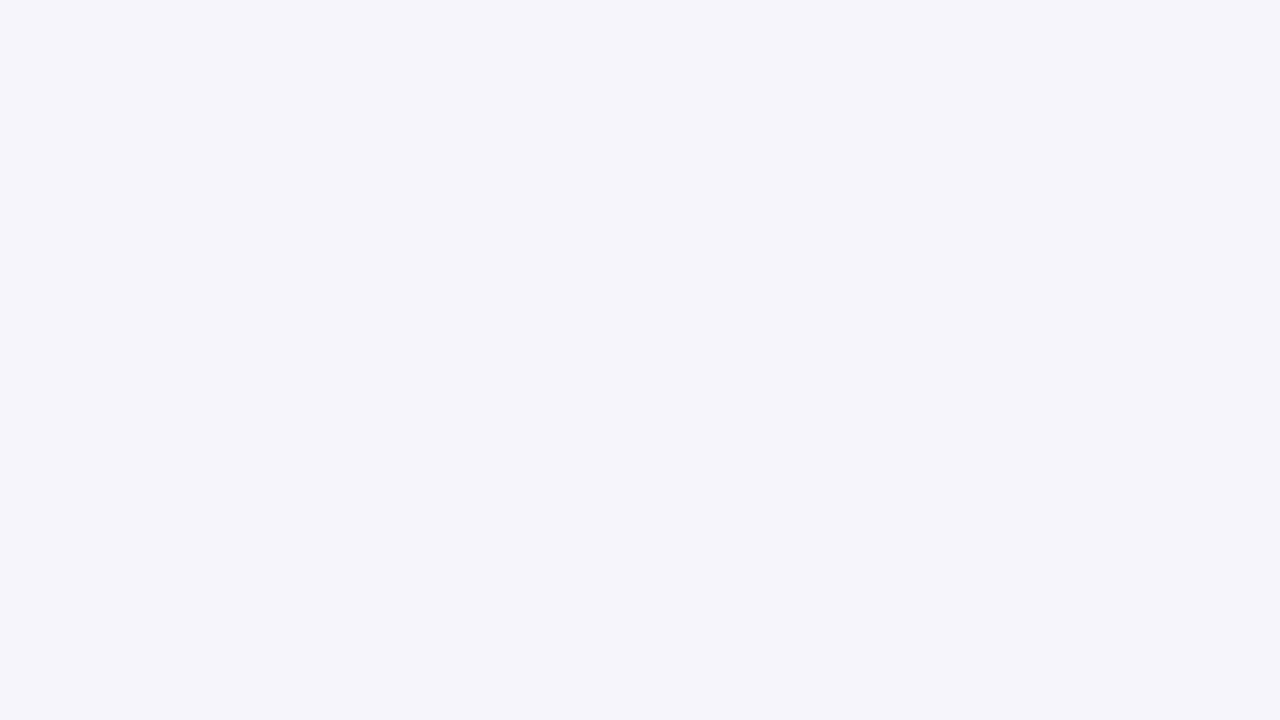

Reset Password page heading loaded
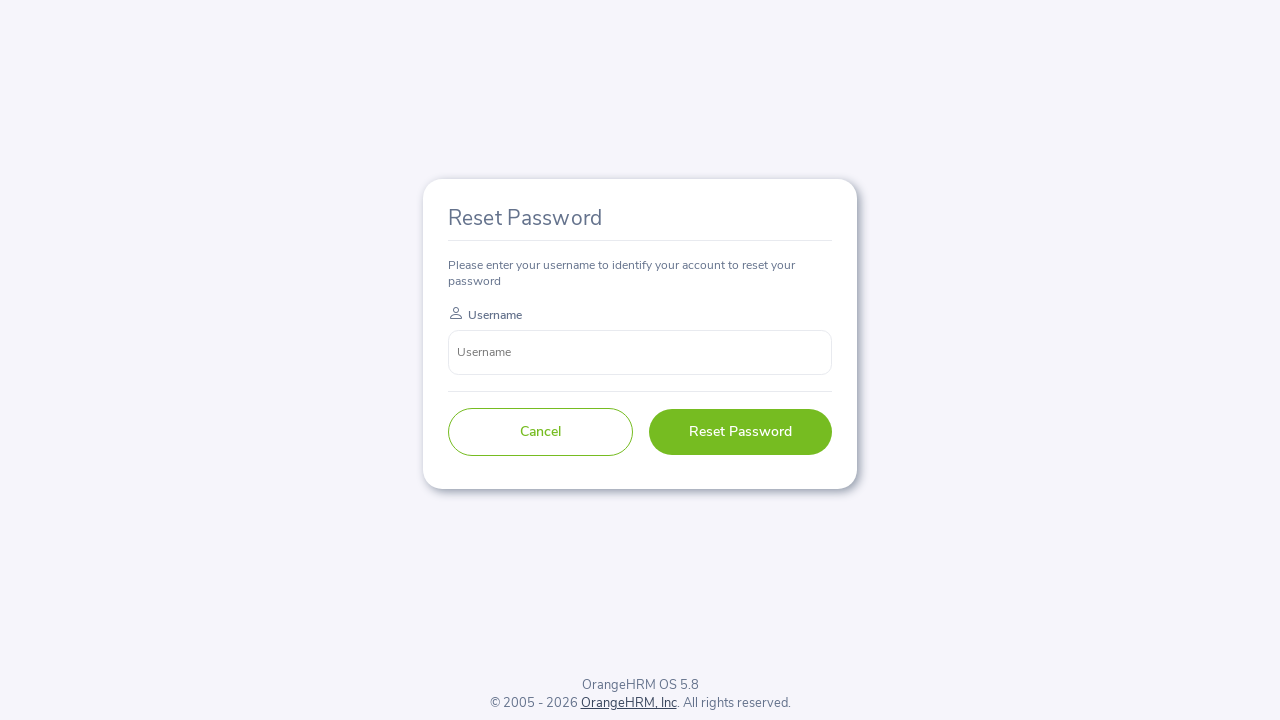

Retrieved Reset Password heading text
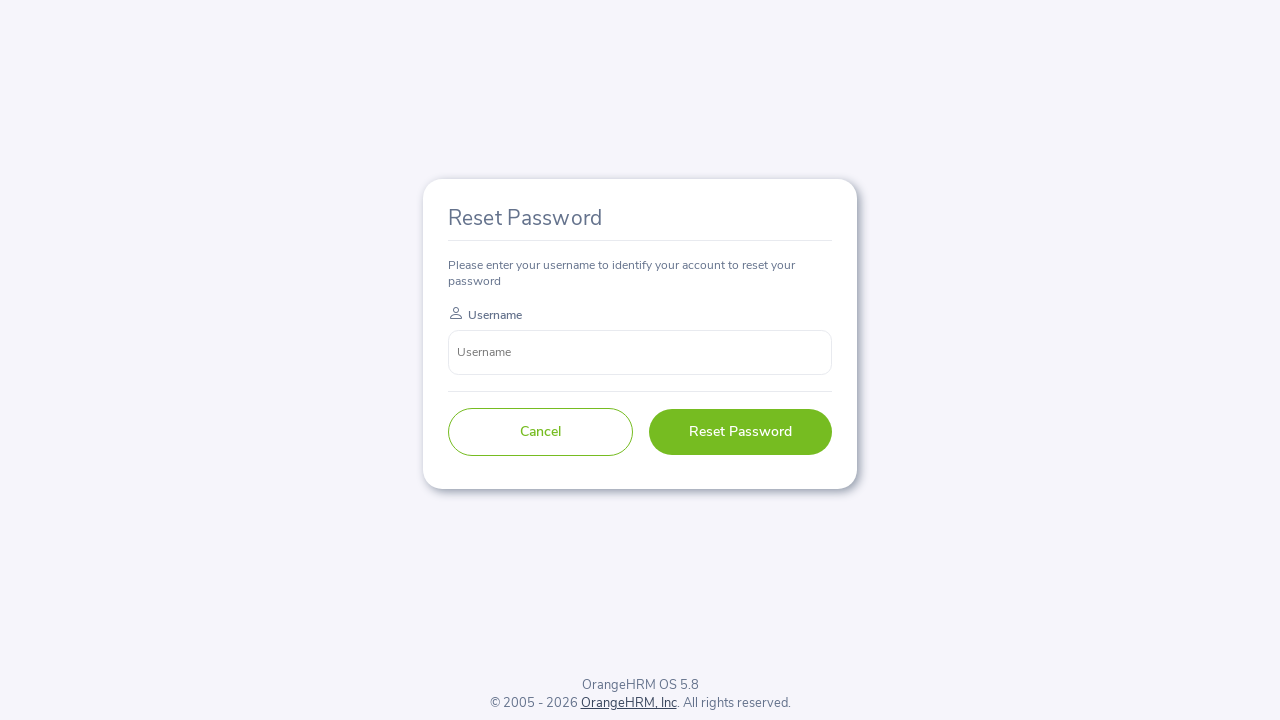

Verified Reset Password heading displays correct text
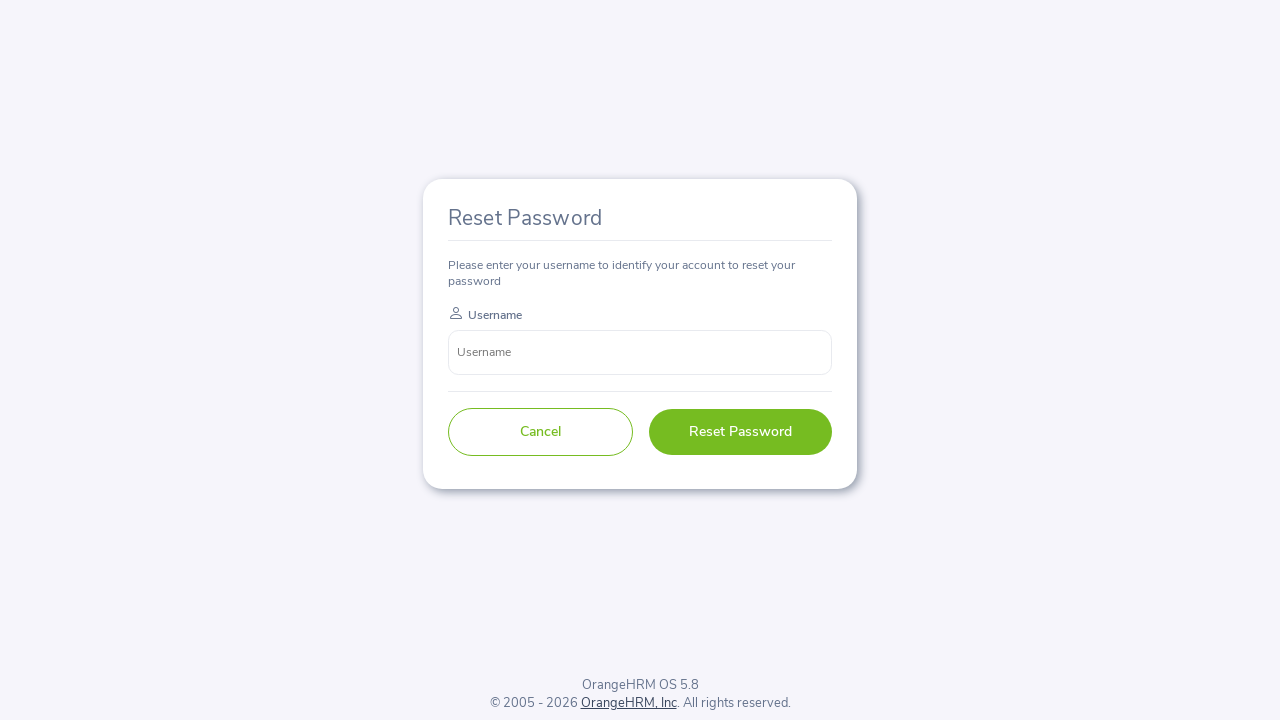

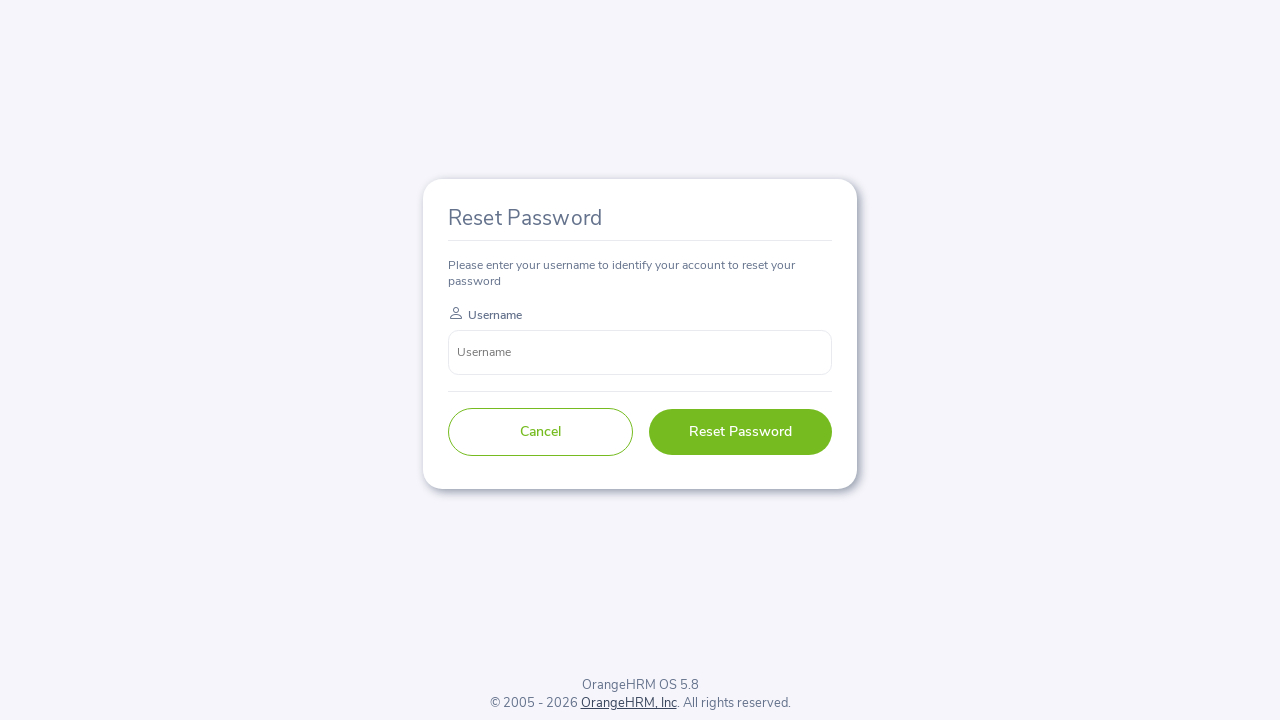